Navigates to the Rahul Shetty Academy website and verifies the page loads by checking the title and URL

Starting URL: https://rahulshettyacademy.com

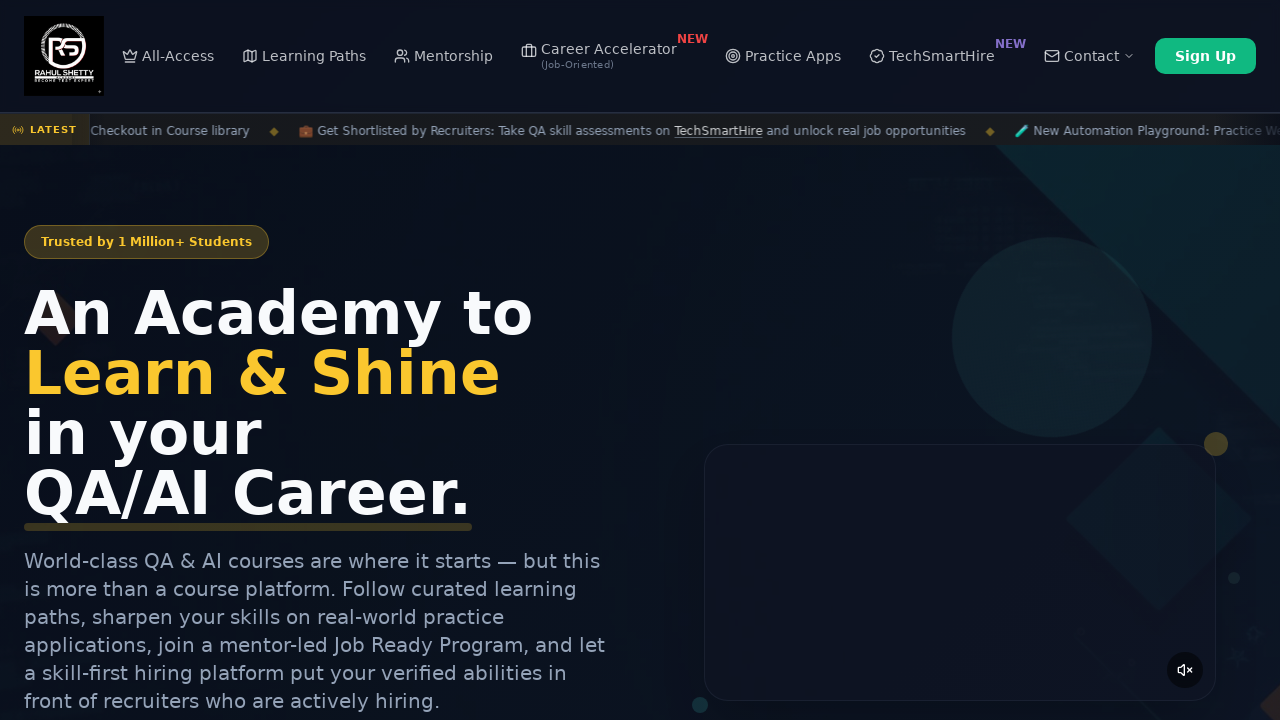

Waited for page to reach domcontentloaded state
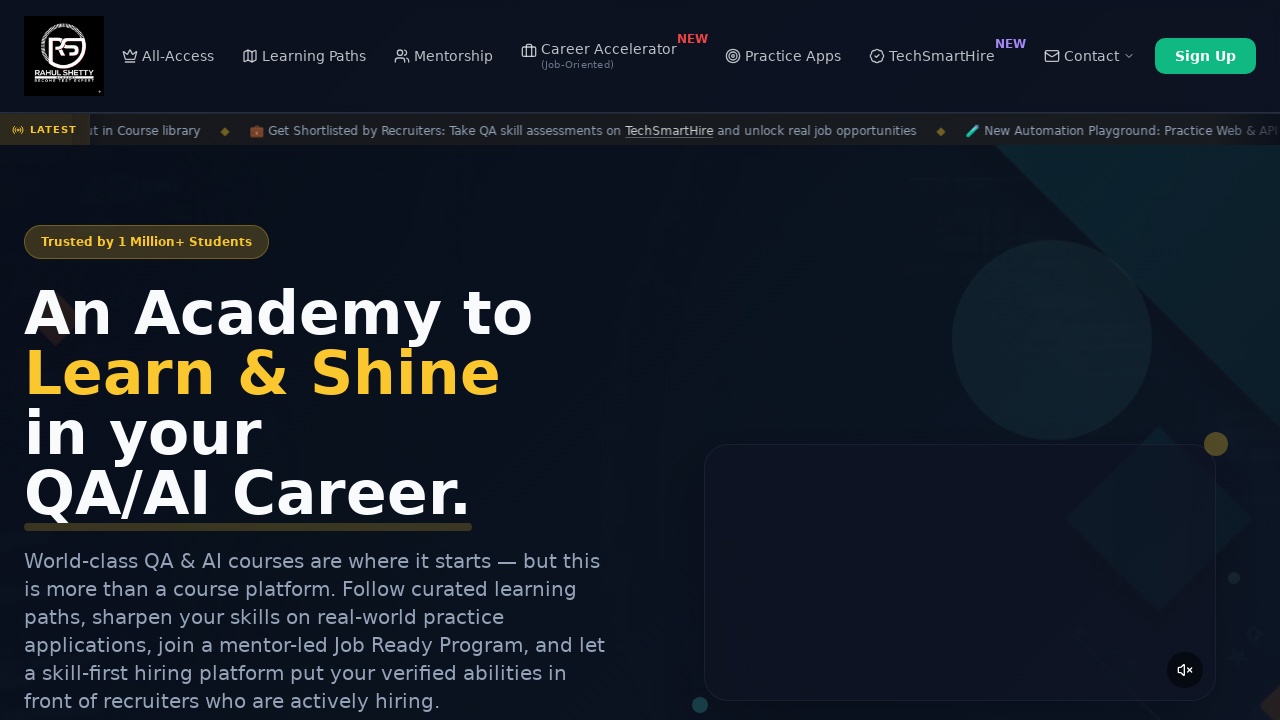

Verified page title exists and is not None
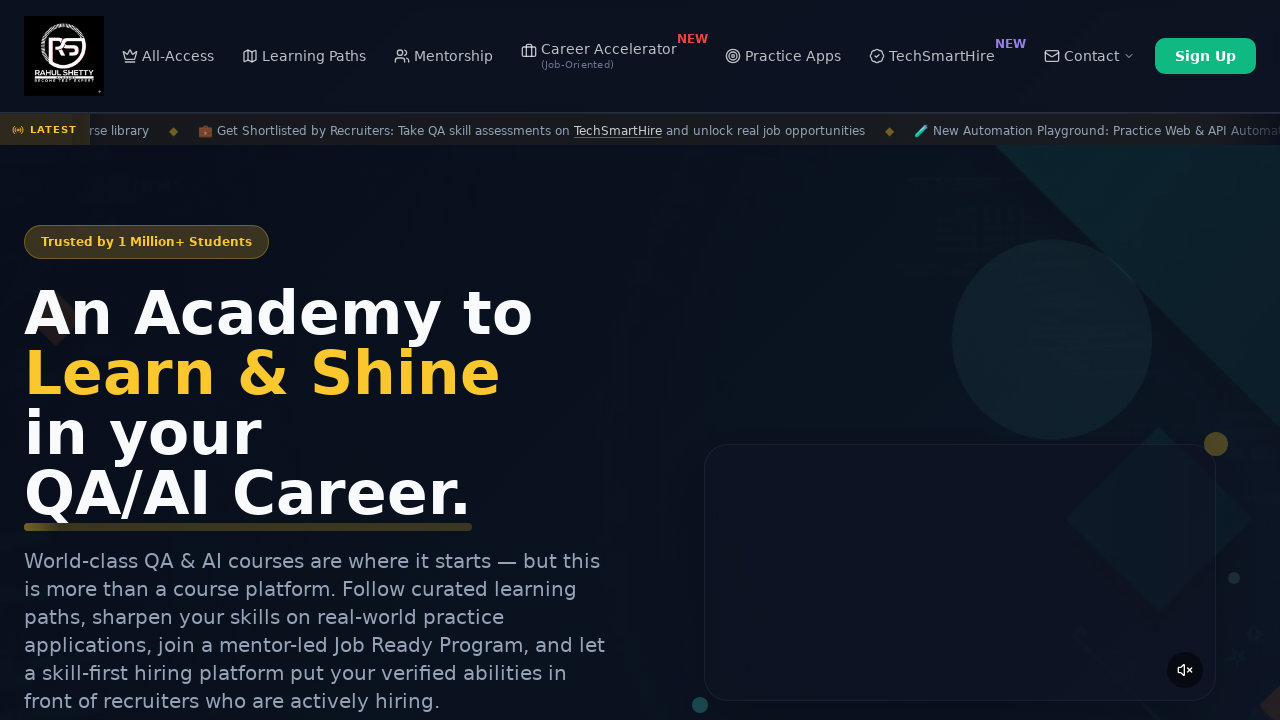

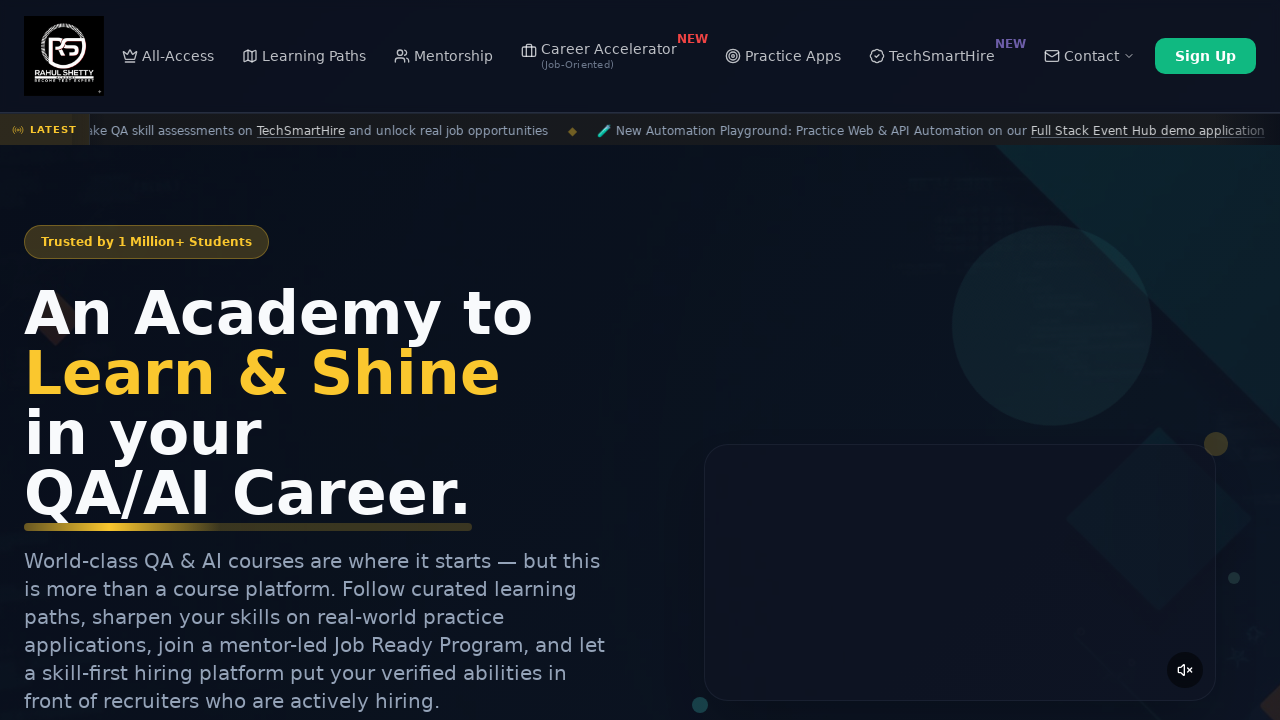